Tests the Pokemon TCG deck image generator tool by filling in a decklist in the text area and submitting the form to generate card images.

Starting URL: https://limitlesstcg.com/tools/imggen

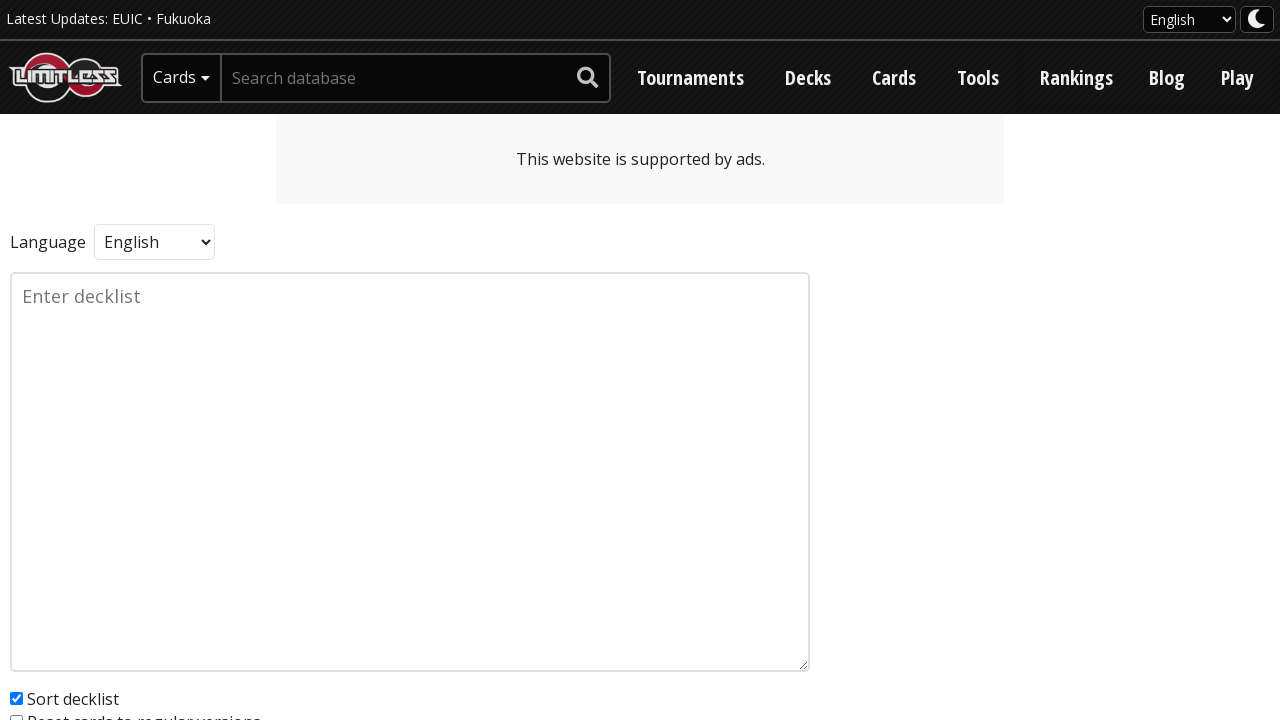

Filled decklist text area with sample Pokemon TCG cards on textarea[name='input']
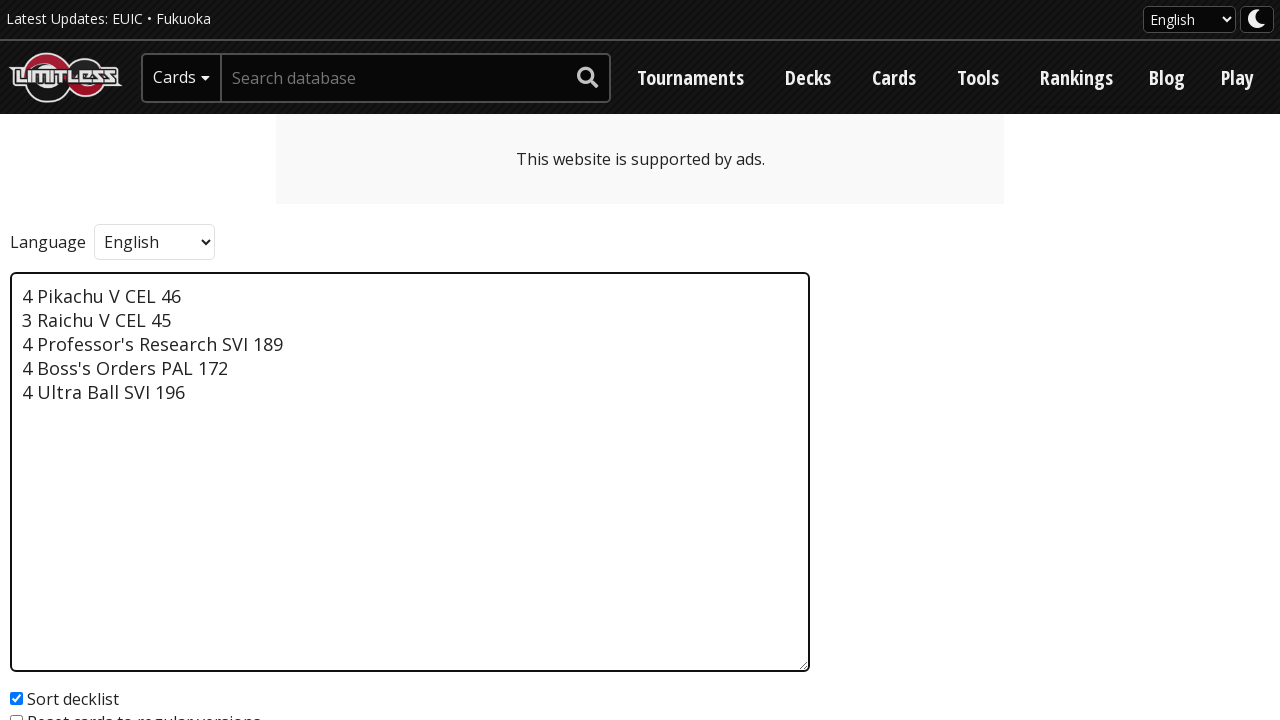

Clicked Submit button to generate card images at (67, 440) on button[type='submit']:has-text('Submit')
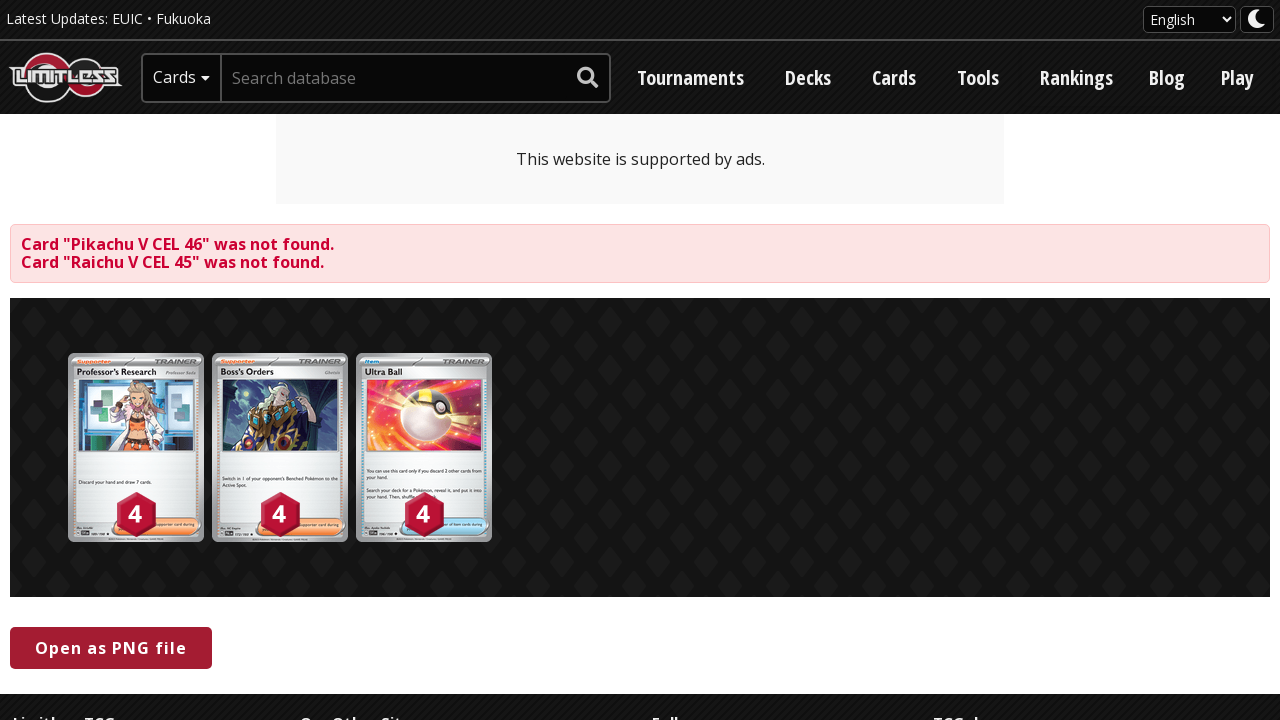

Card images loaded after form submission
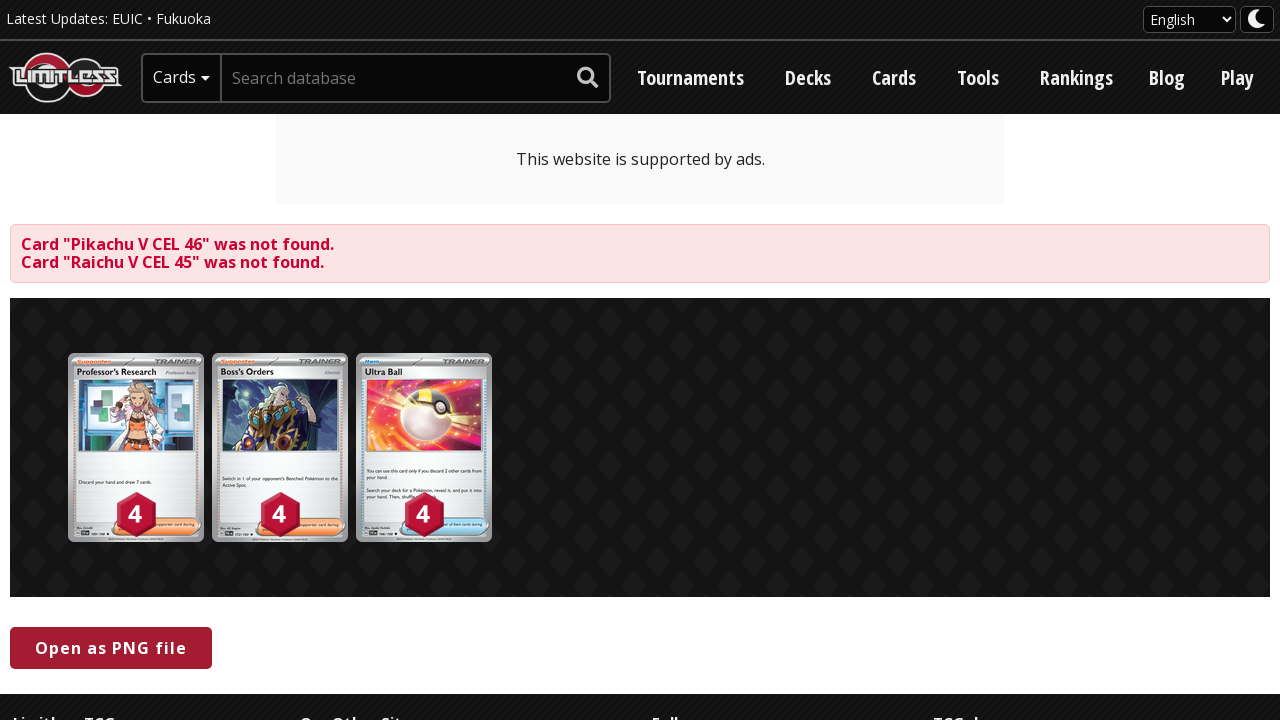

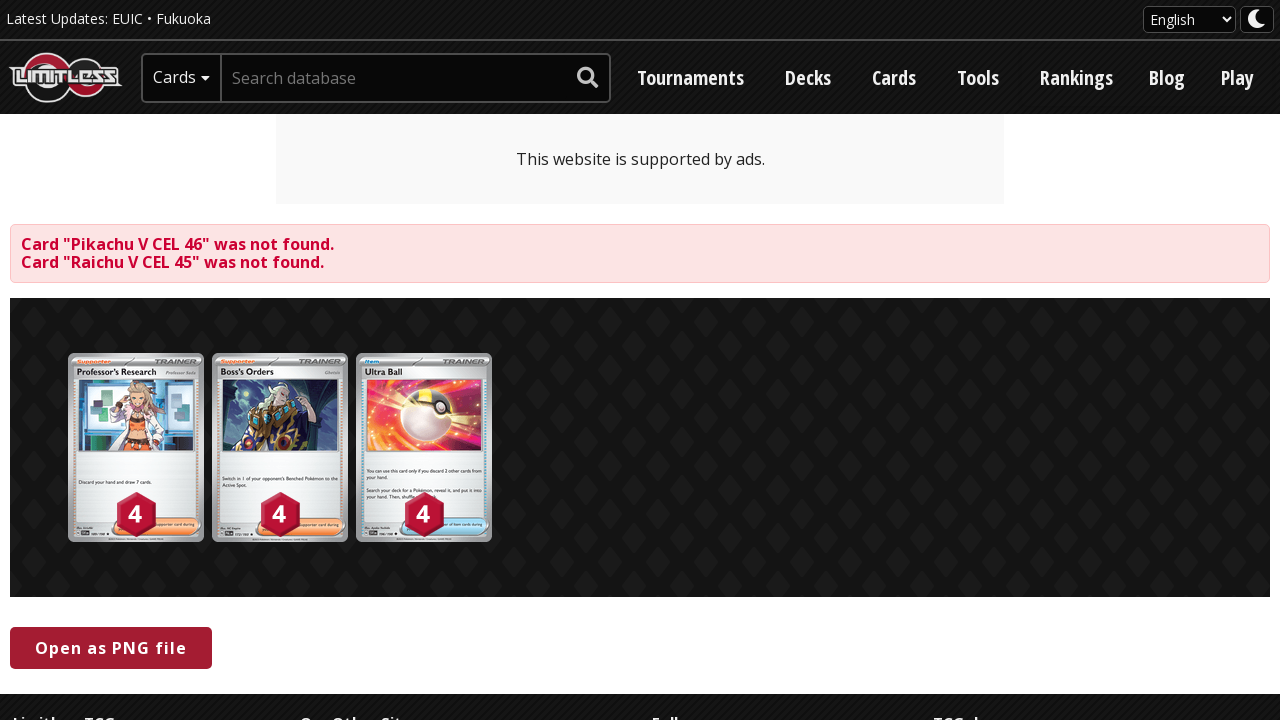